Tests a practice Angular form by filling a name field using different selector methods, clicking a checkbox, and submitting the form

Starting URL: https://rahulshettyacademy.com/angularpractice

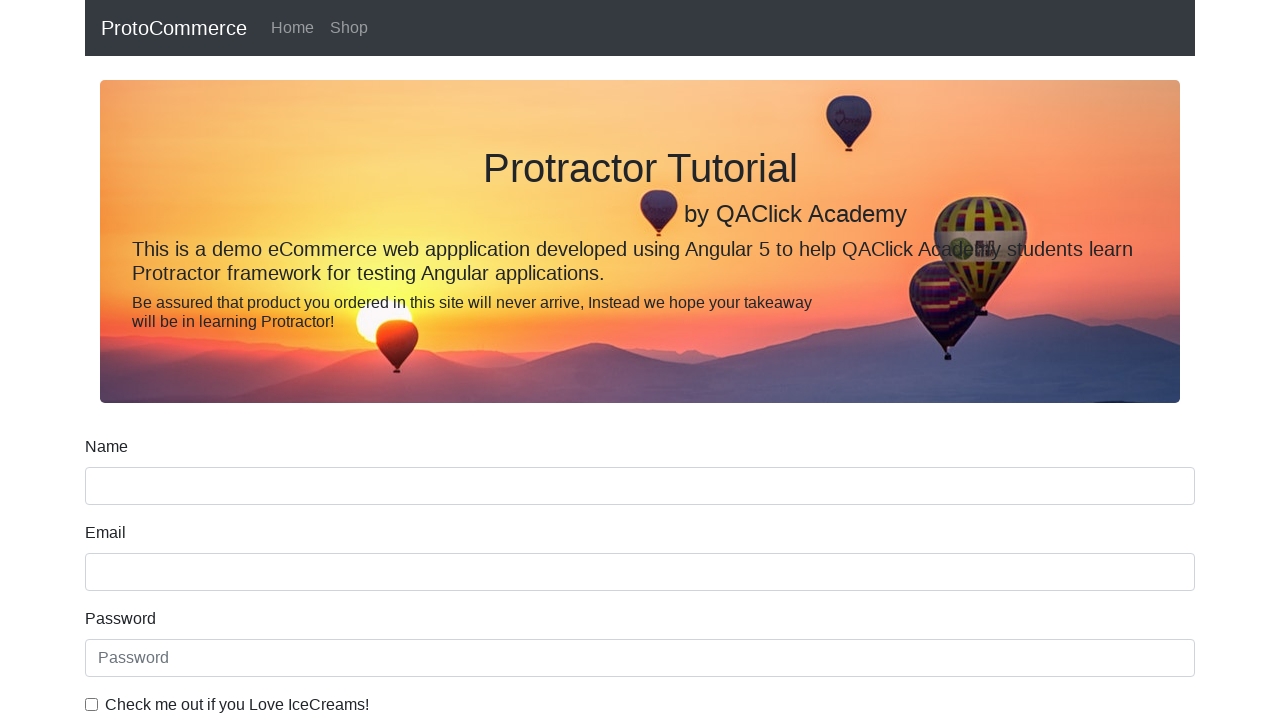

Filled name field with 'Hello' using name selector on input[name='name']
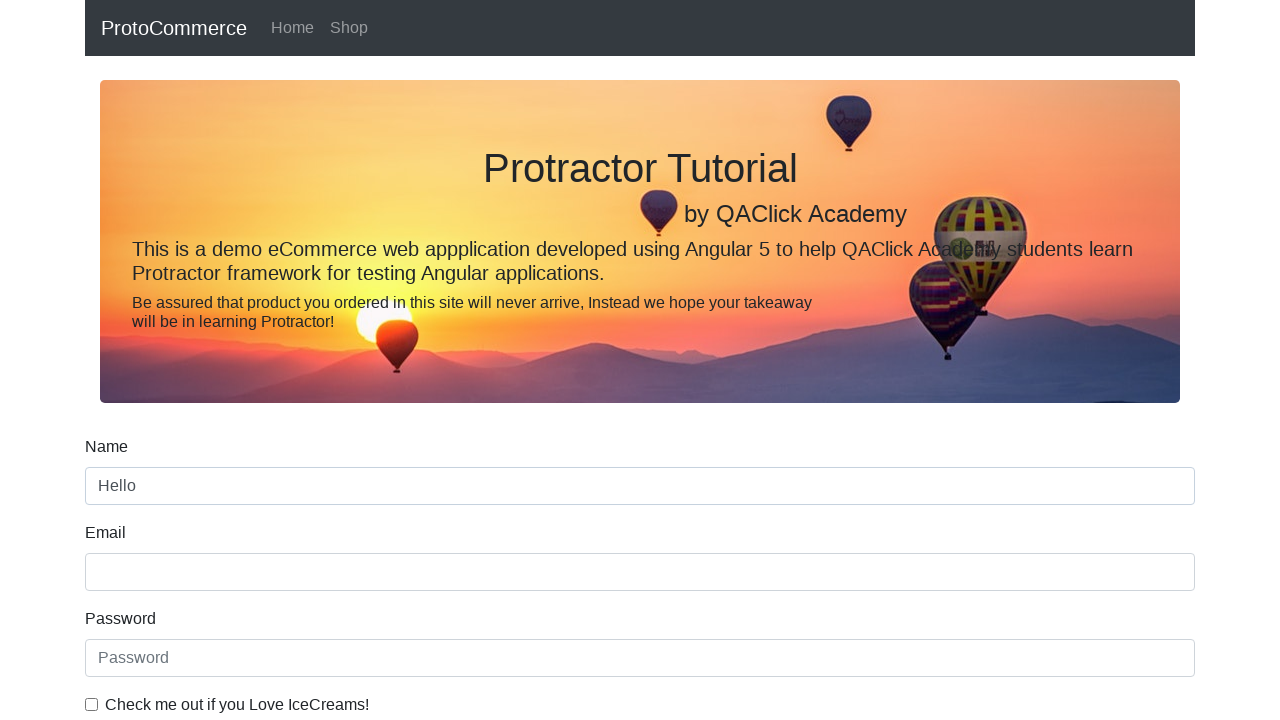

Filled name field with 'Hellohello' using CSS selector on input[name='name']
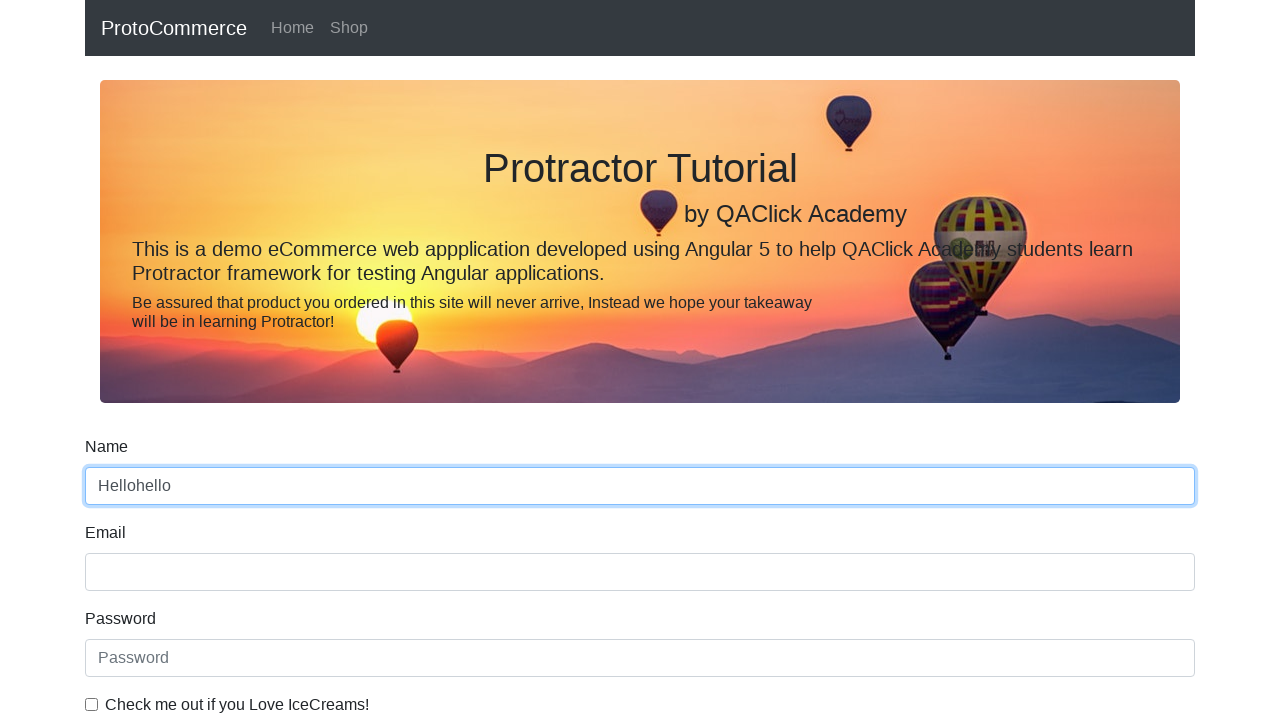

Clicked the practice form checkbox at (92, 704) on #exampleCheck1
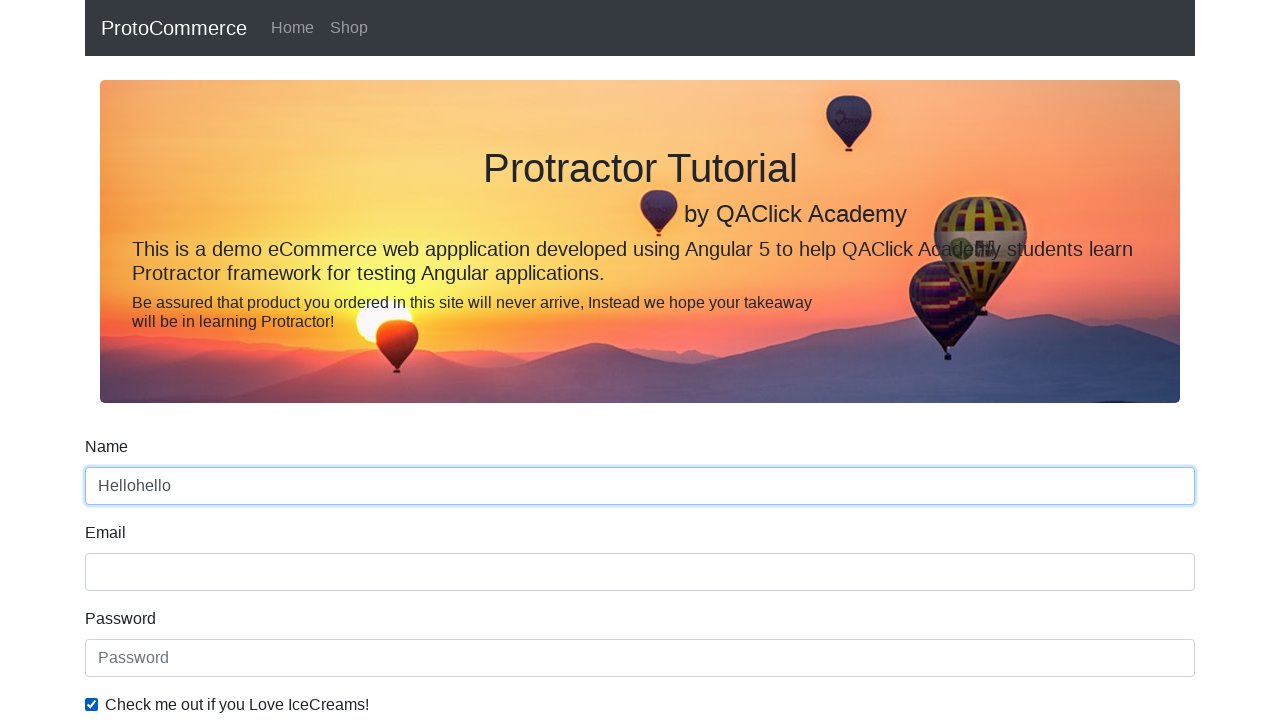

Clicked the form submit button at (123, 491) on input[type='submit']
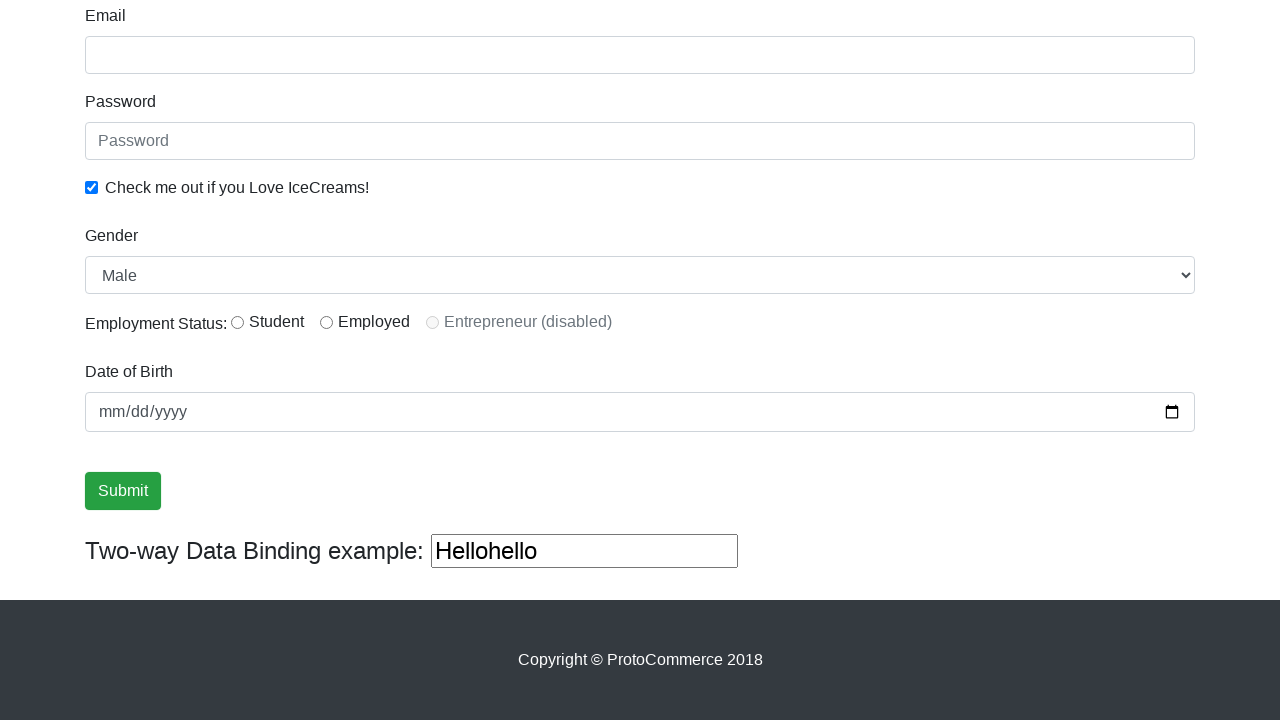

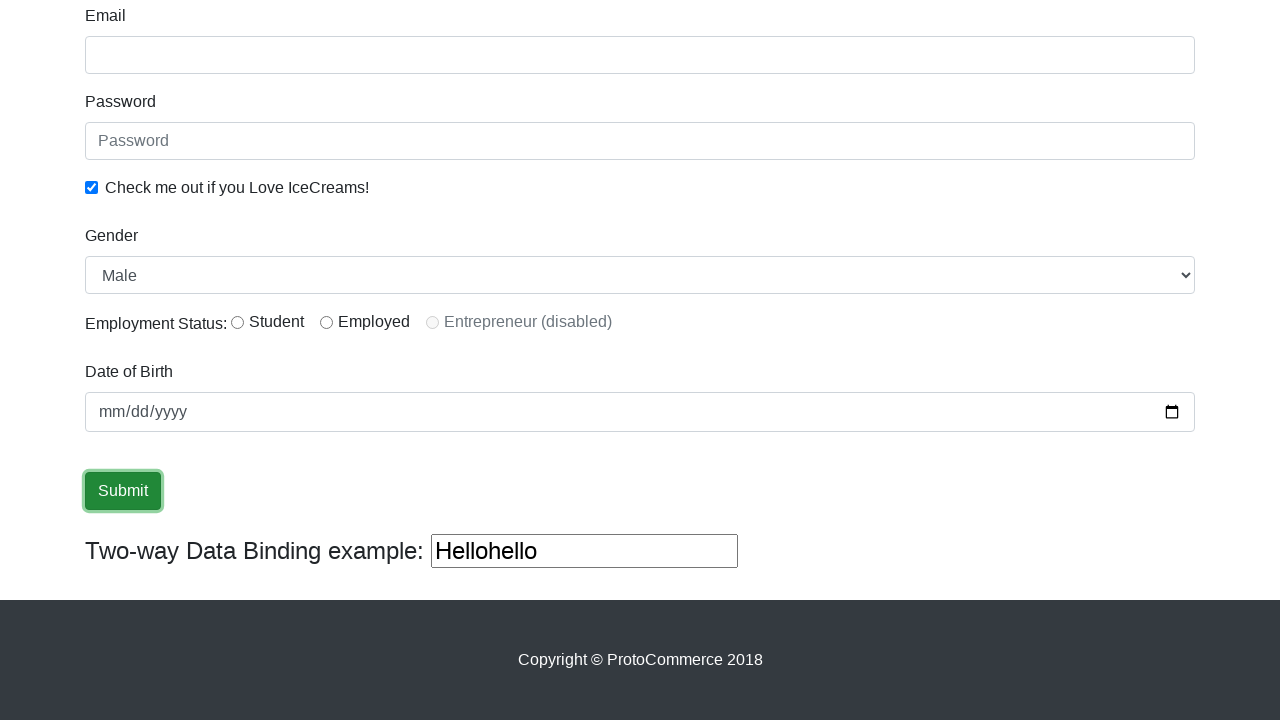